Tests a form that requires calculating the sum of two numbers displayed on the page and selecting the result from a dropdown menu

Starting URL: http://suninjuly.github.io/selects1.html

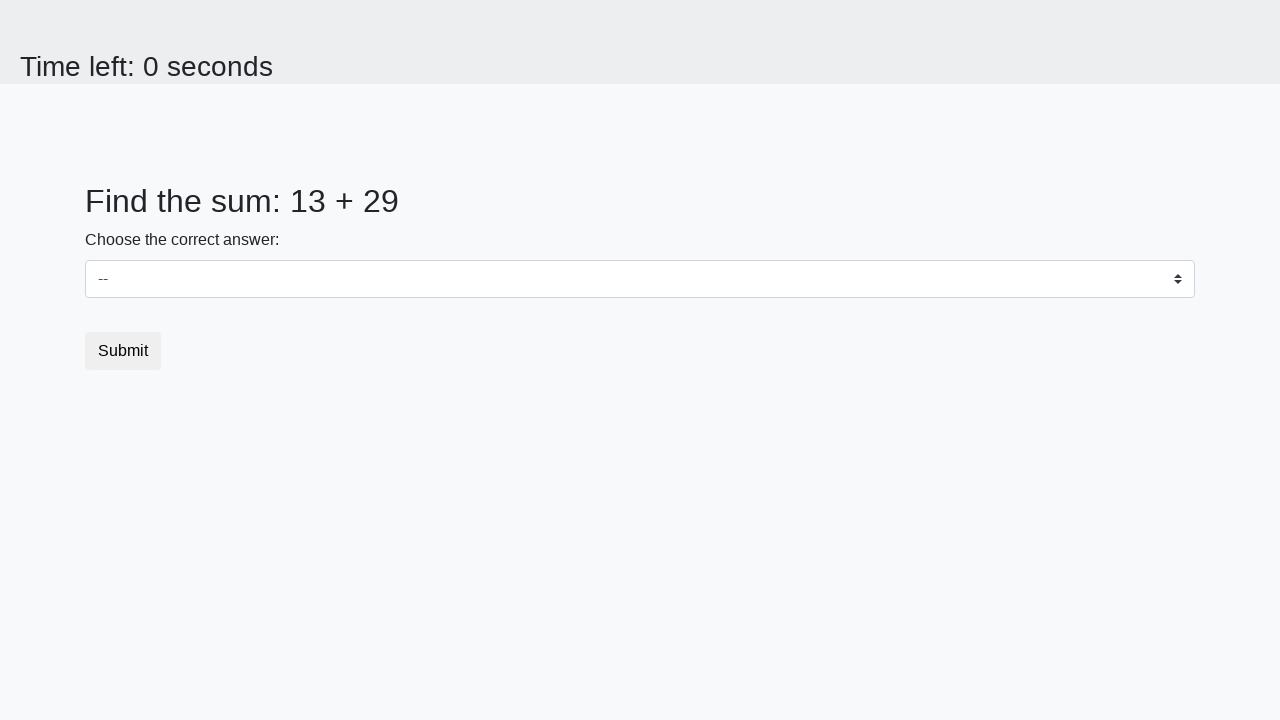

Retrieved first number from page
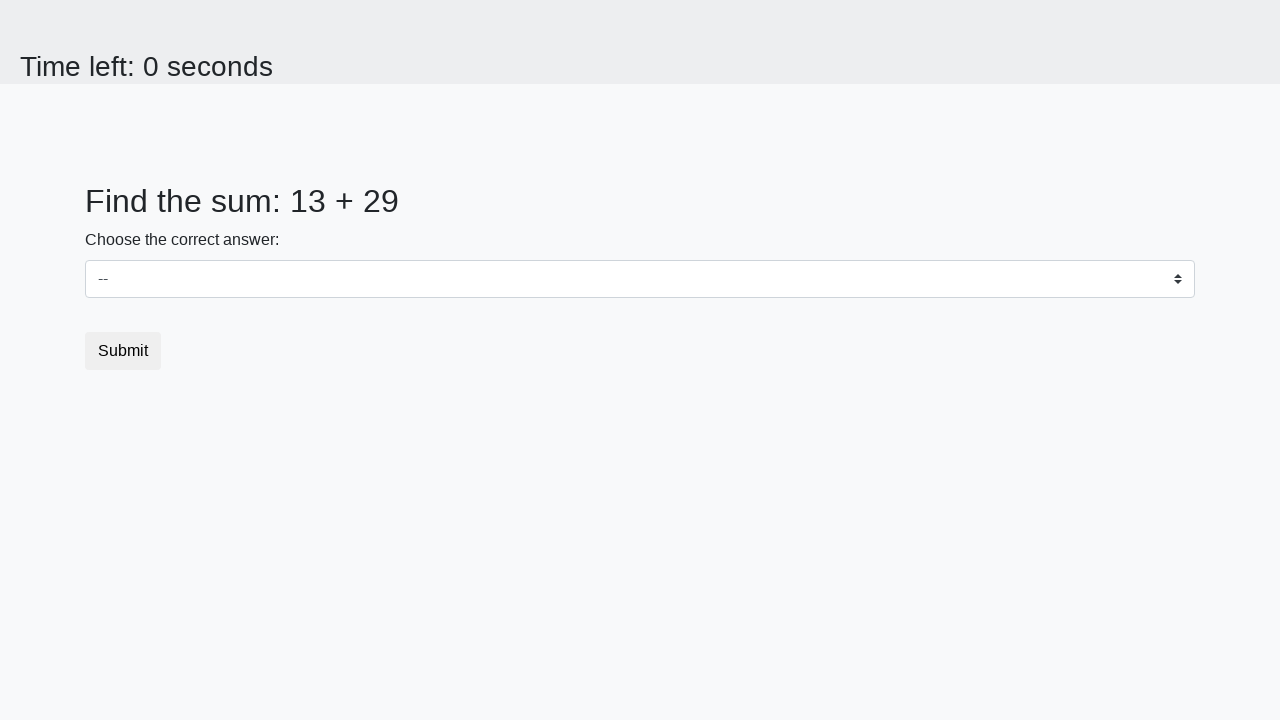

Retrieved second number from page
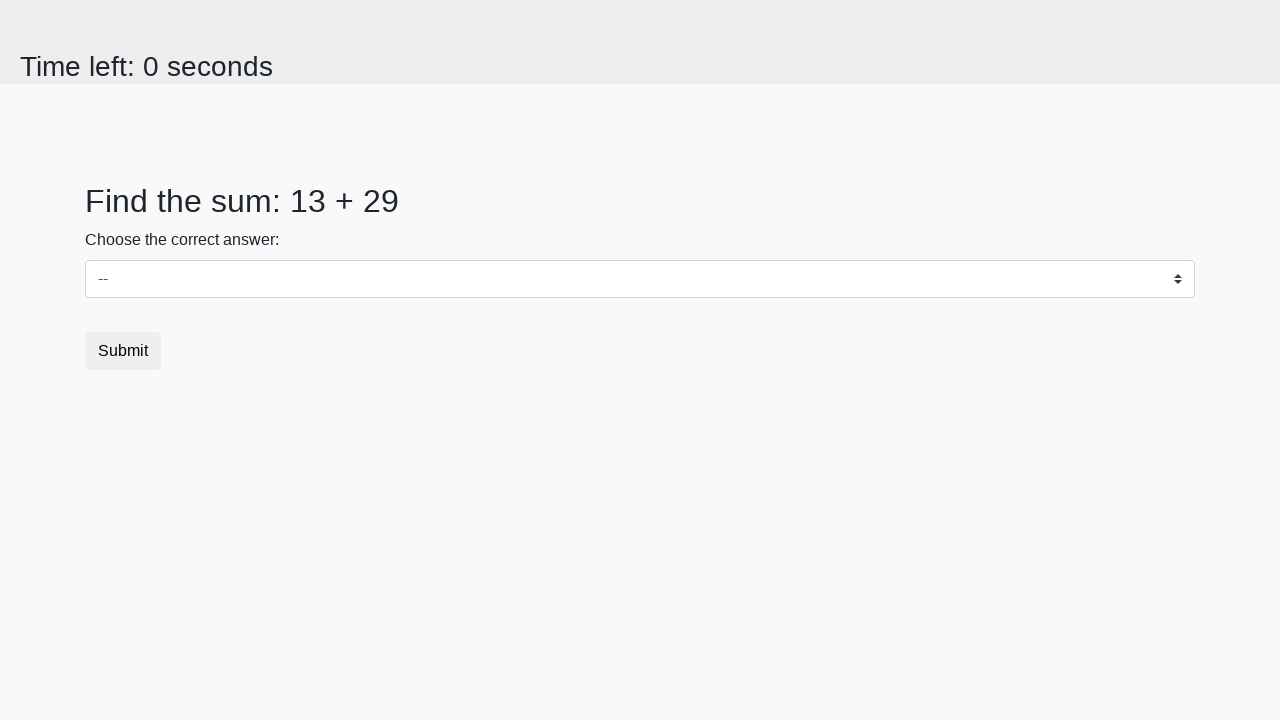

Calculated sum: 13 + 29 = 42
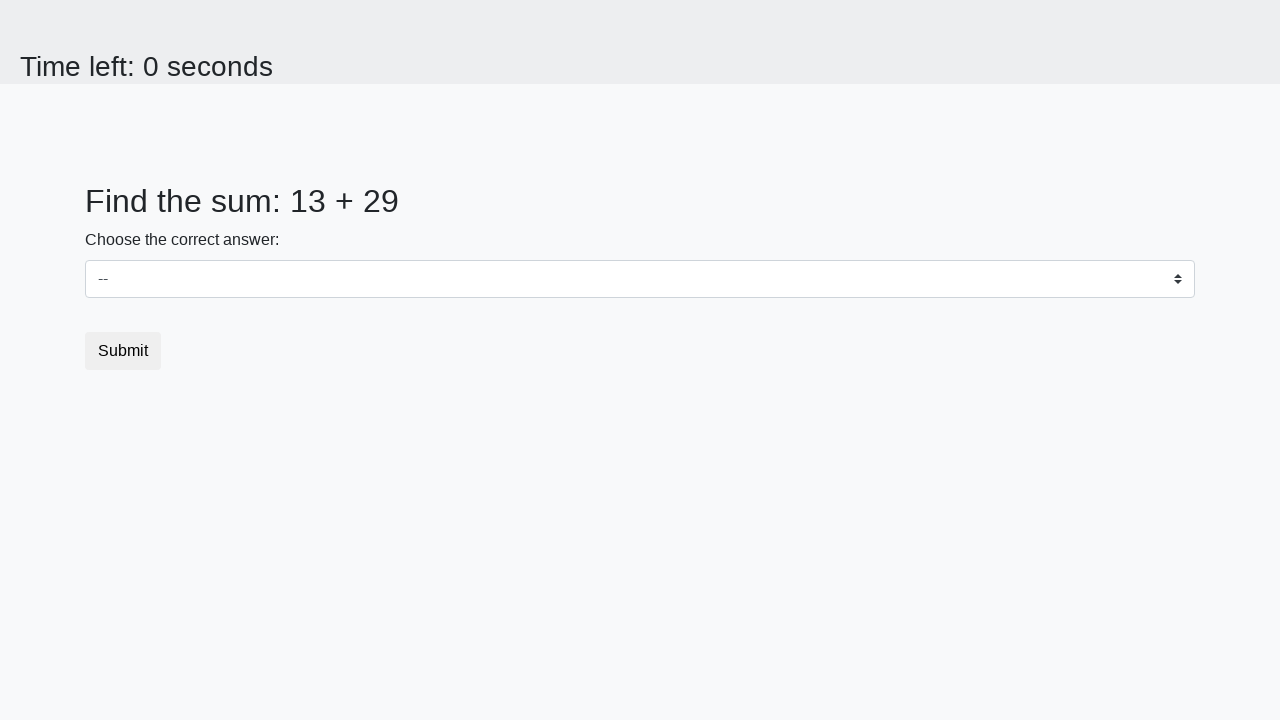

Selected answer '42' from dropdown menu on select
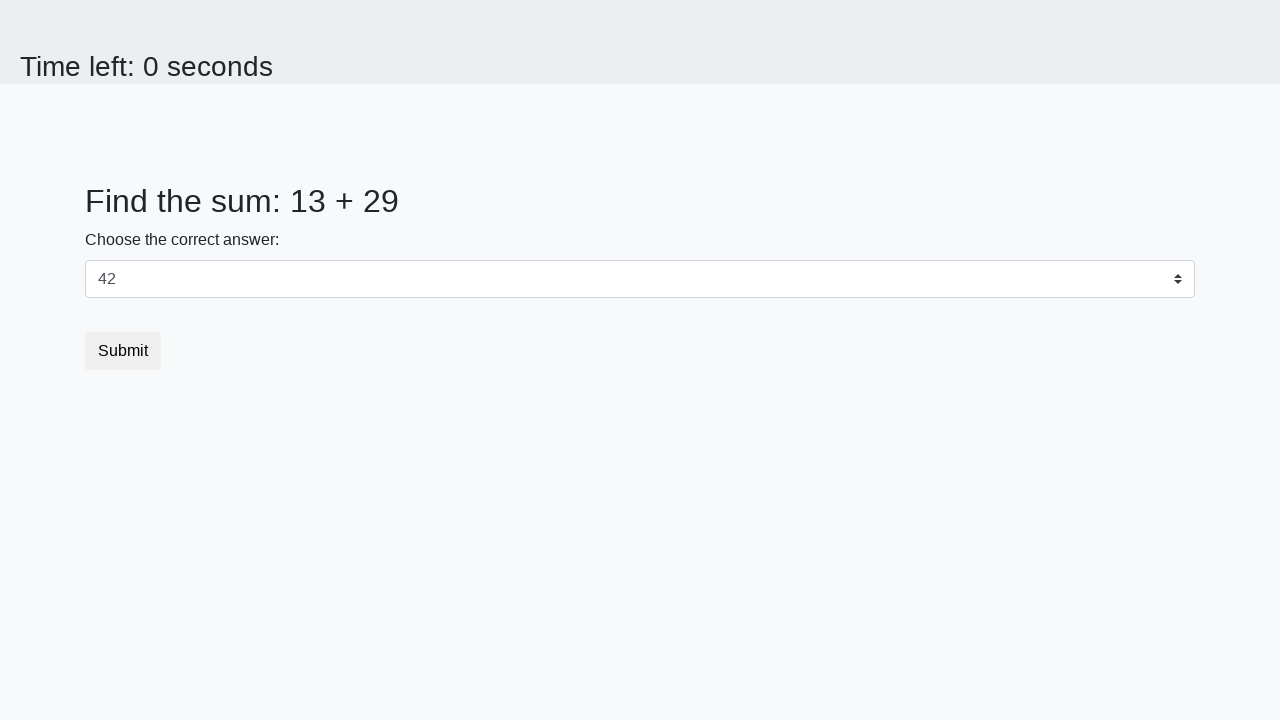

Clicked Submit button to submit the form at (123, 351) on button:text('Submit')
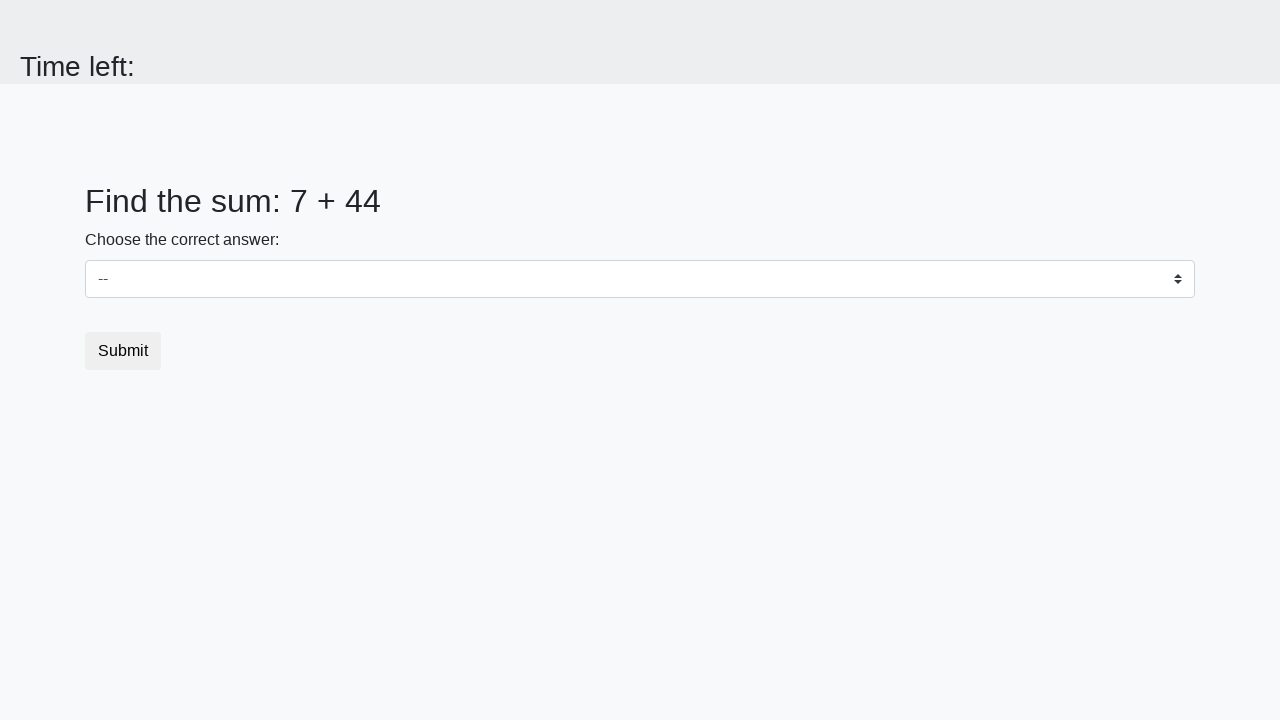

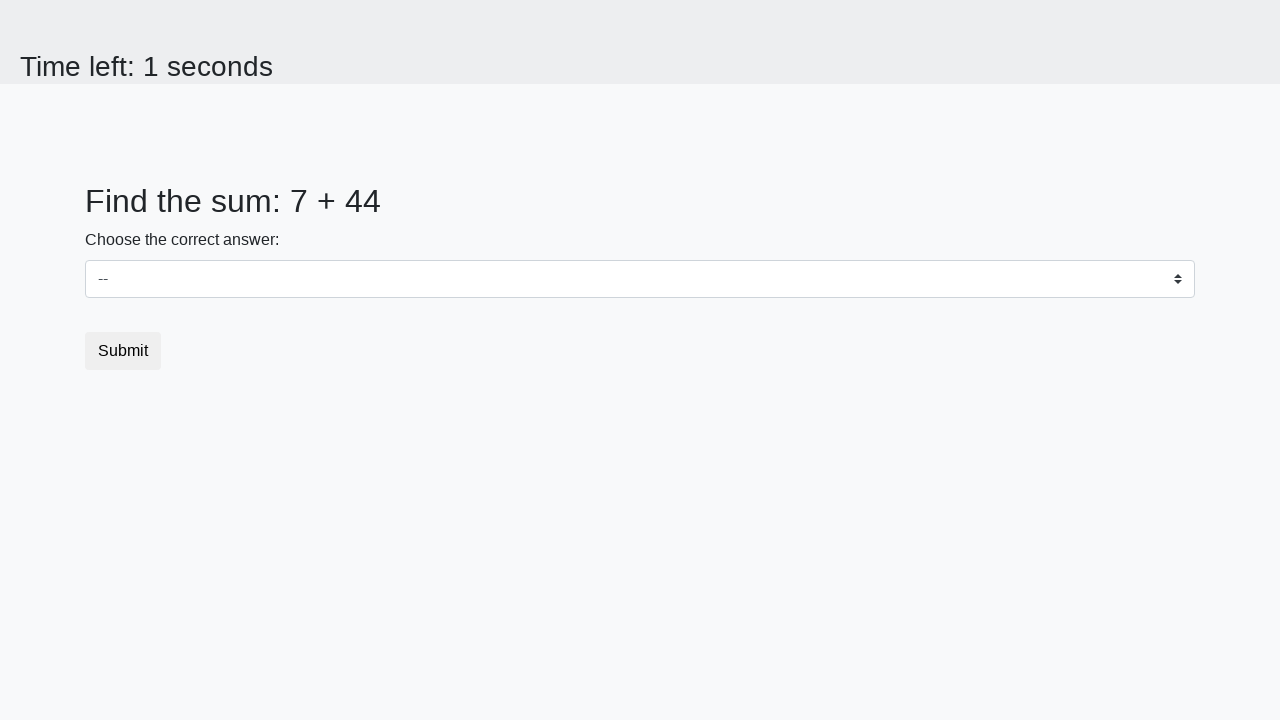